Tests the Date Picker widget on DemoQA by navigating to the Widgets section, selecting Date Picker, and setting specific dates: December 1, 2023 in the Select Date field and November 2, 2022 at 20:00 in the Date And Time field.

Starting URL: https://demoqa.com/

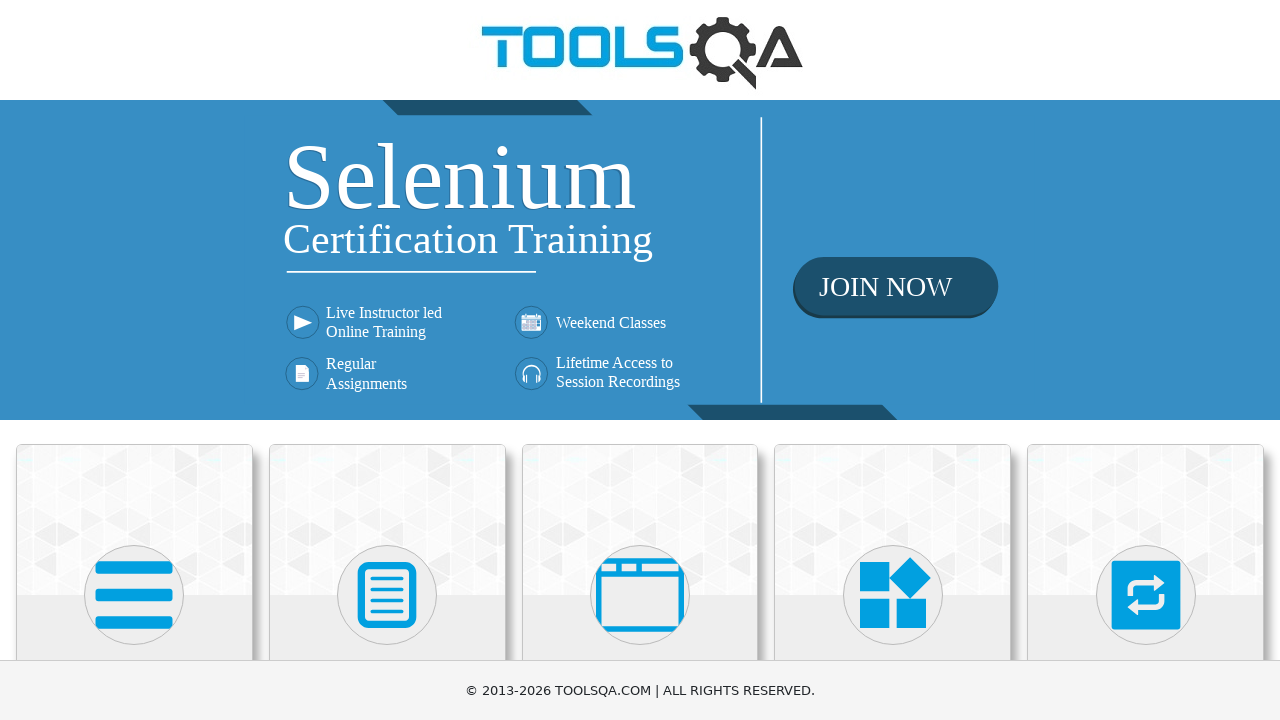

Clicked on Widgets section at (893, 360) on xpath=//h5[text()='Widgets']
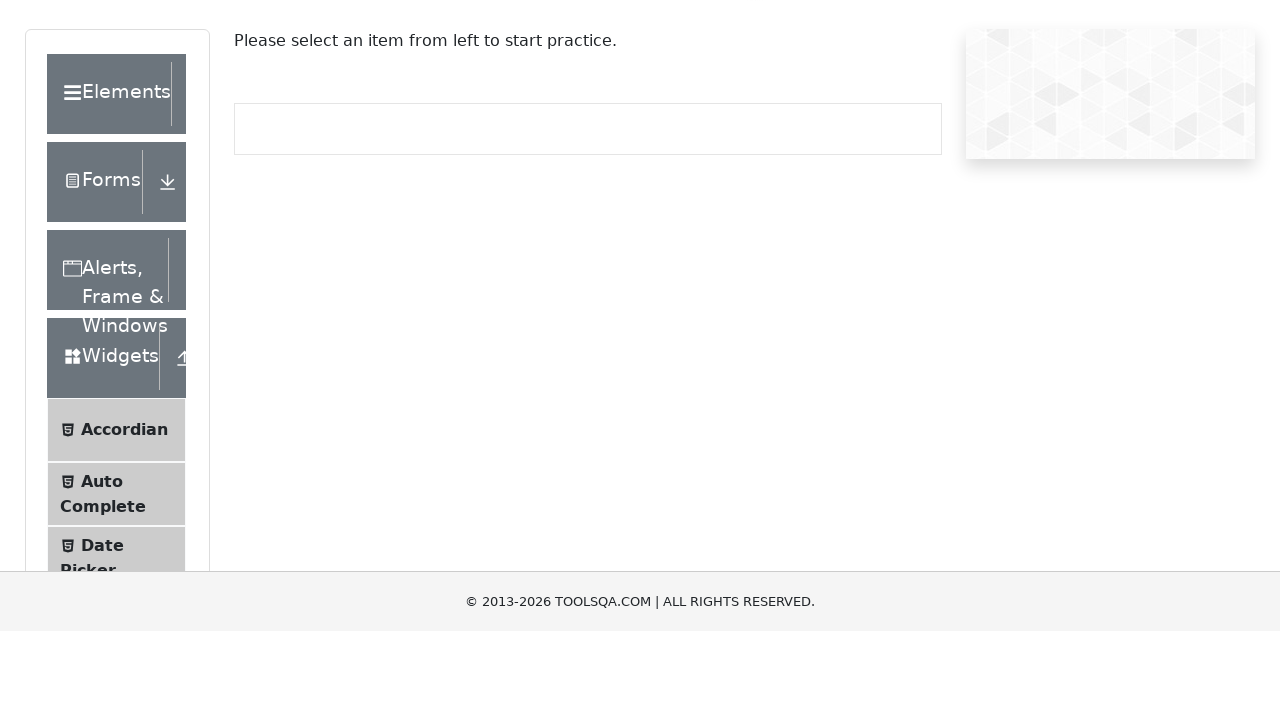

Date Picker menu item loaded
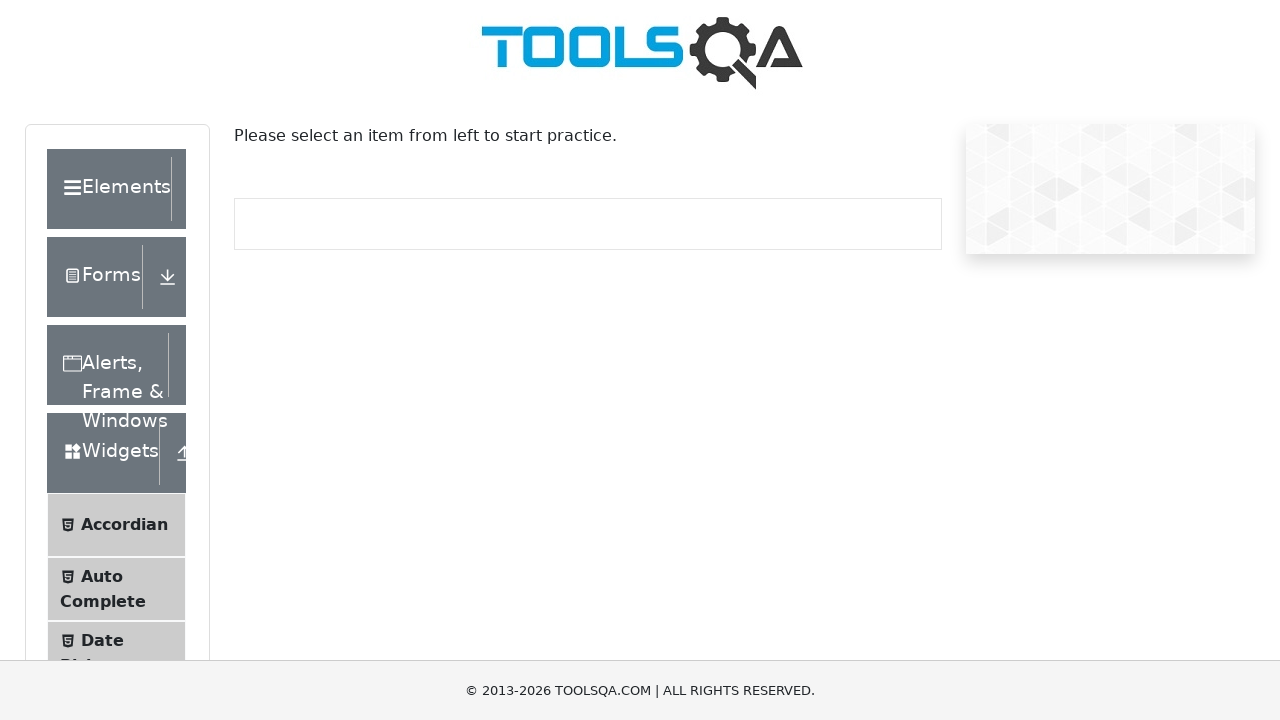

Clicked on Date Picker menu item at (102, 640) on xpath=//span[text()='Date Picker']
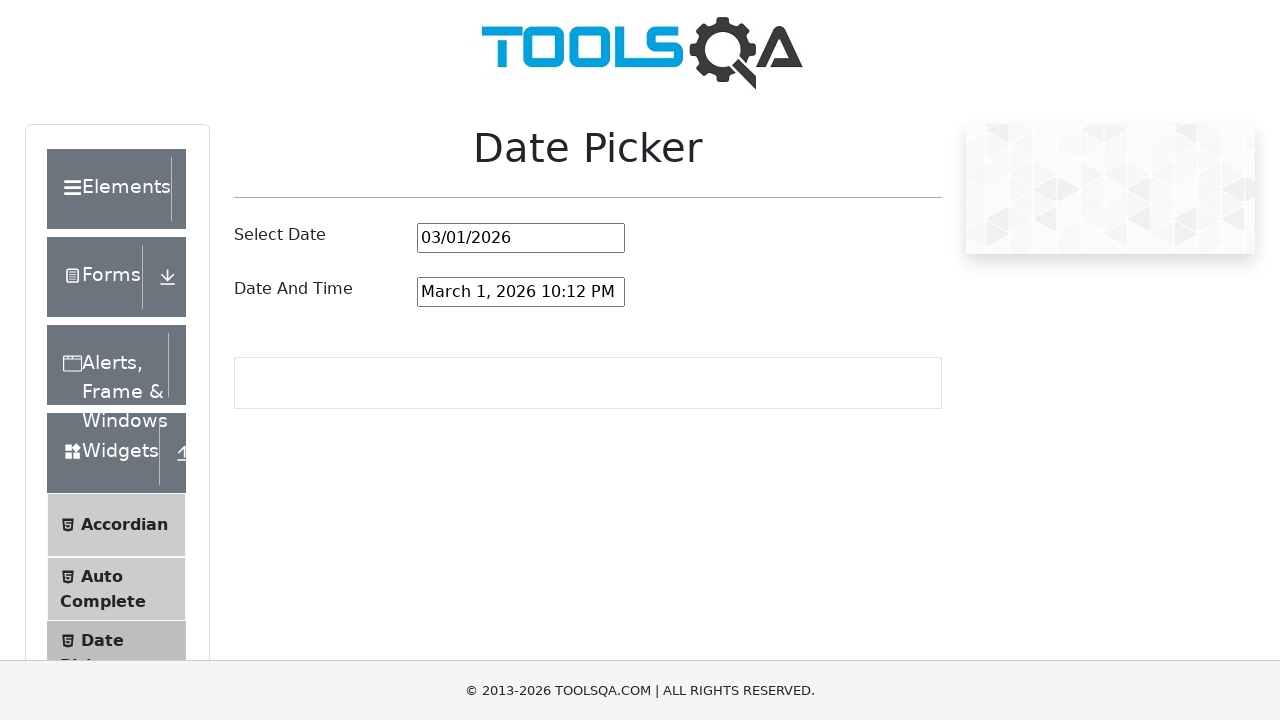

Date picker input field loaded
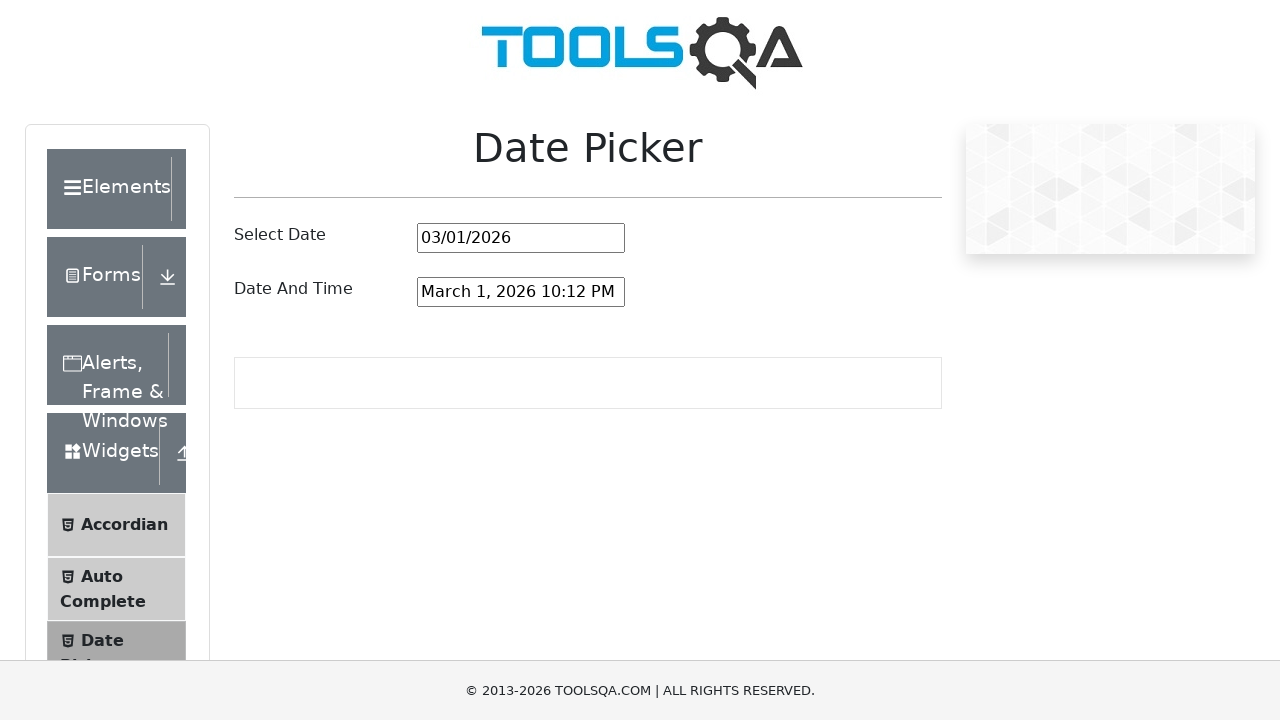

Clicked on date picker input field
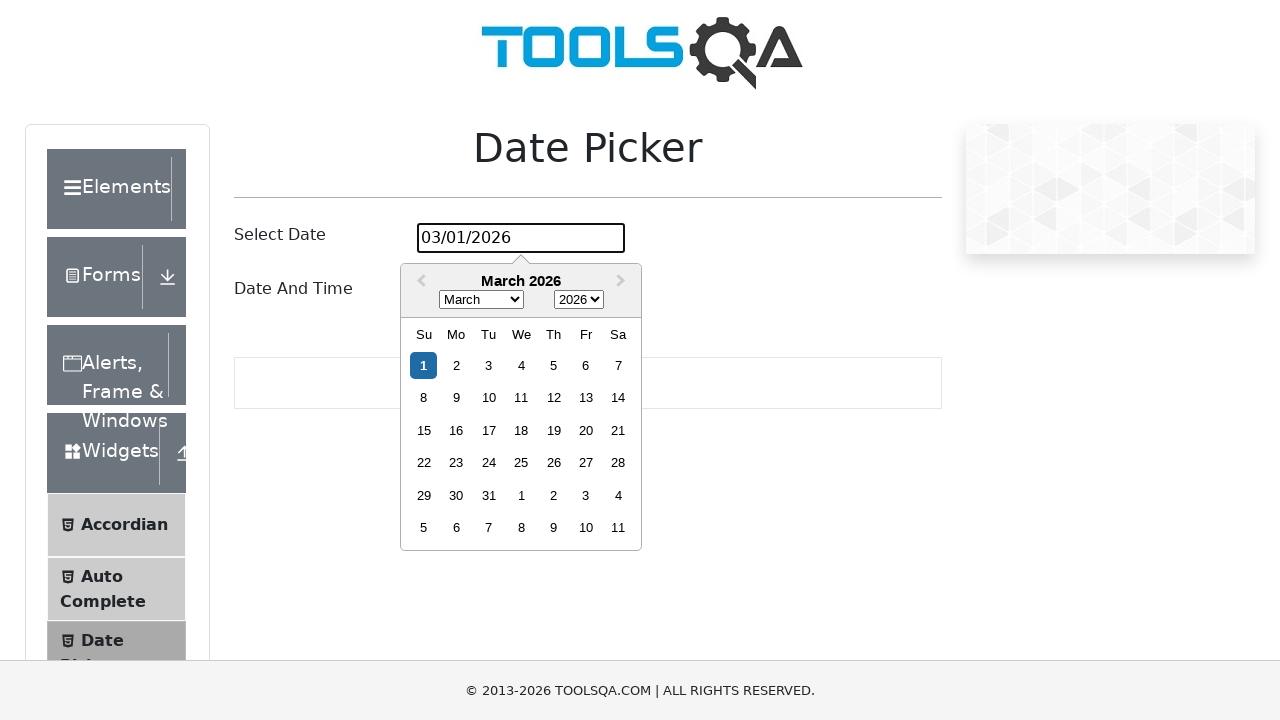

Calendar widget appeared
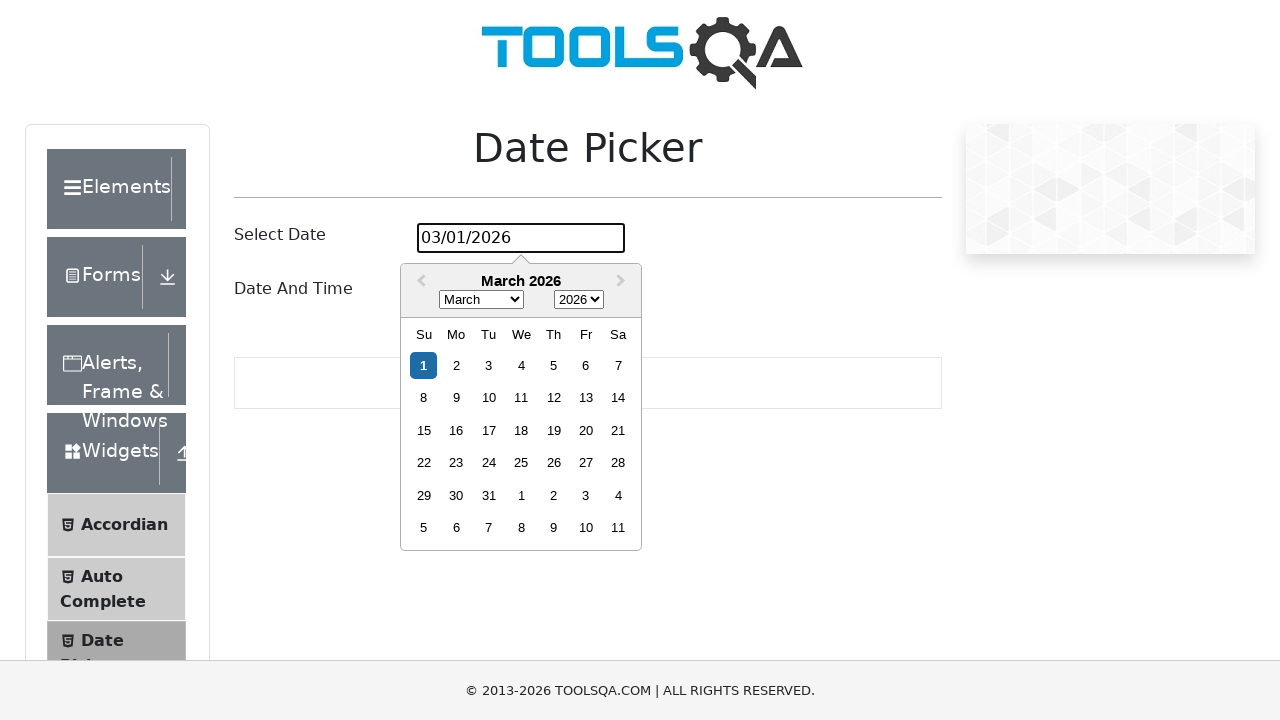

Selected year 2023 for Select Date field on .react-datepicker__year-select
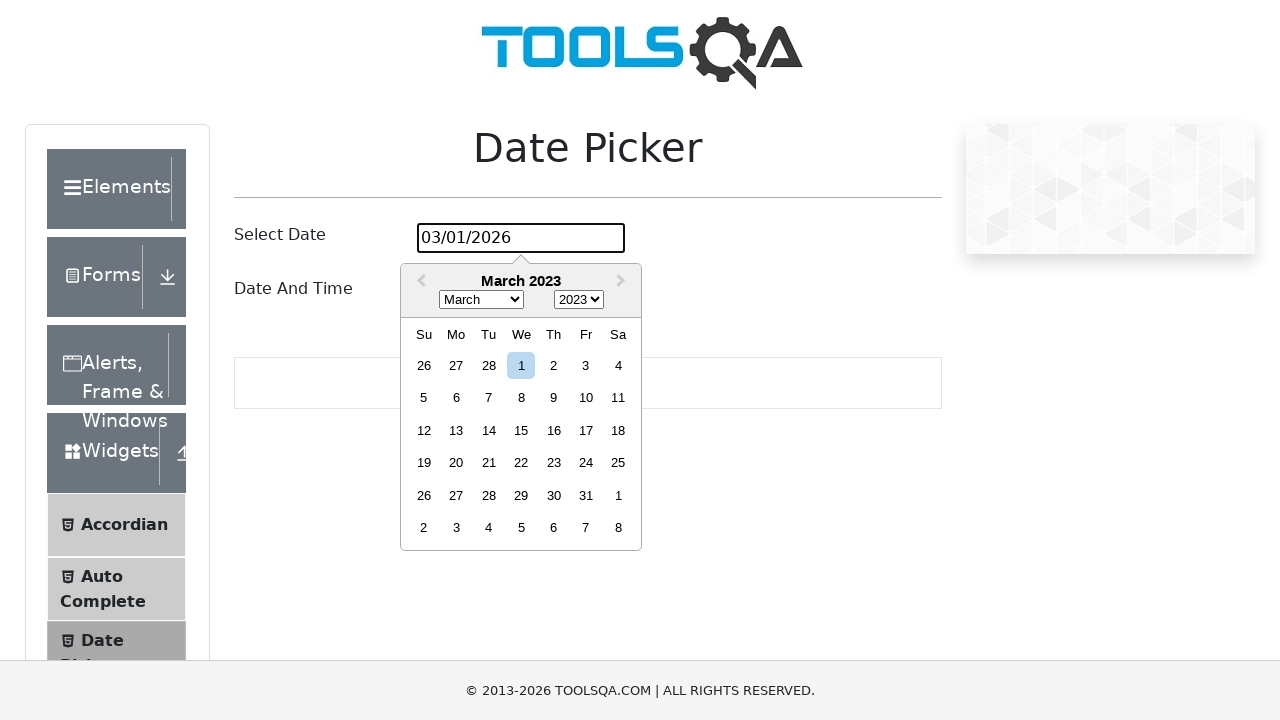

Selected month December for Select Date field on .react-datepicker__month-select
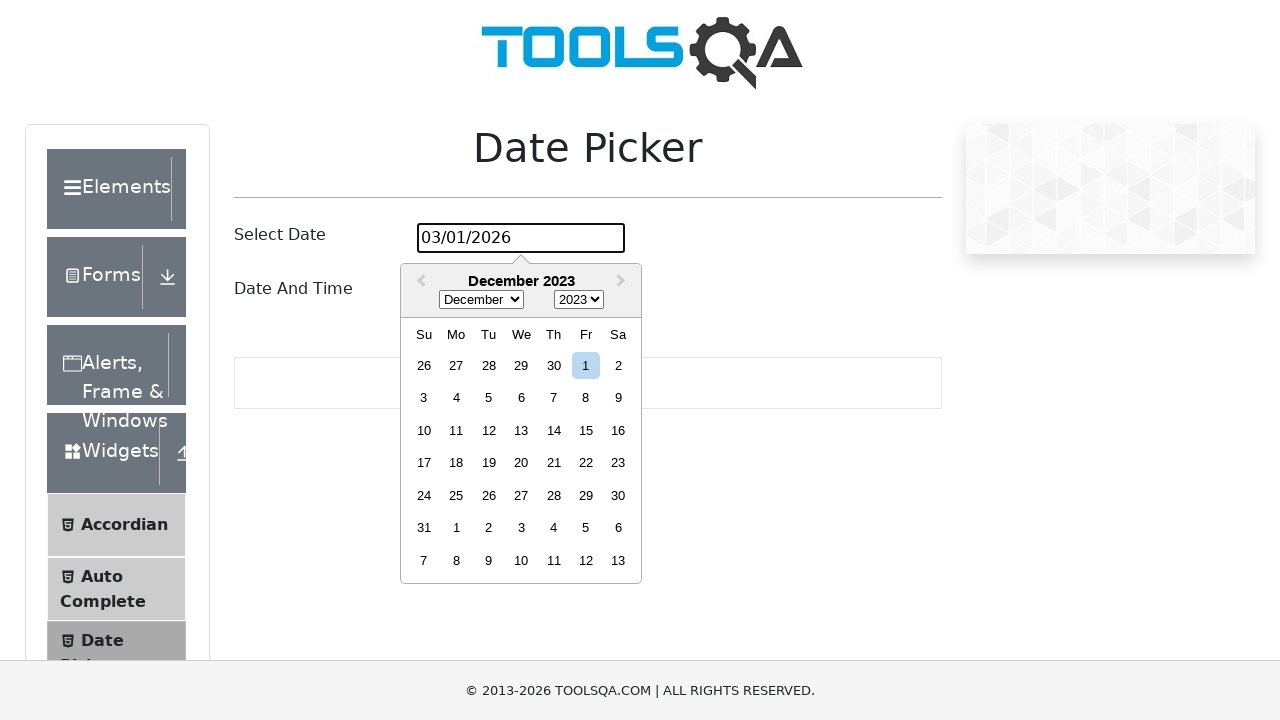

Selected day 1 for Select Date field, set to December 1, 2023 at (586, 365) on .react-datepicker__day--001:not(.react-datepicker__day--outside-month)
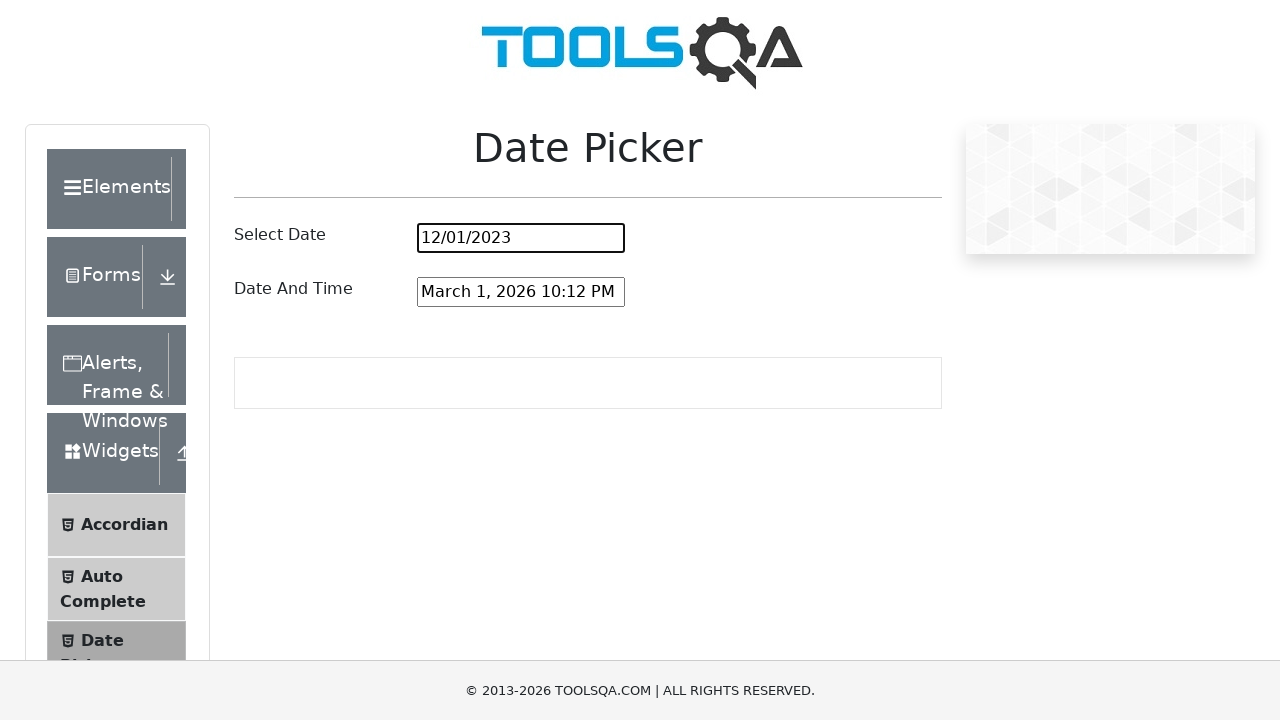

Date and time picker input field loaded
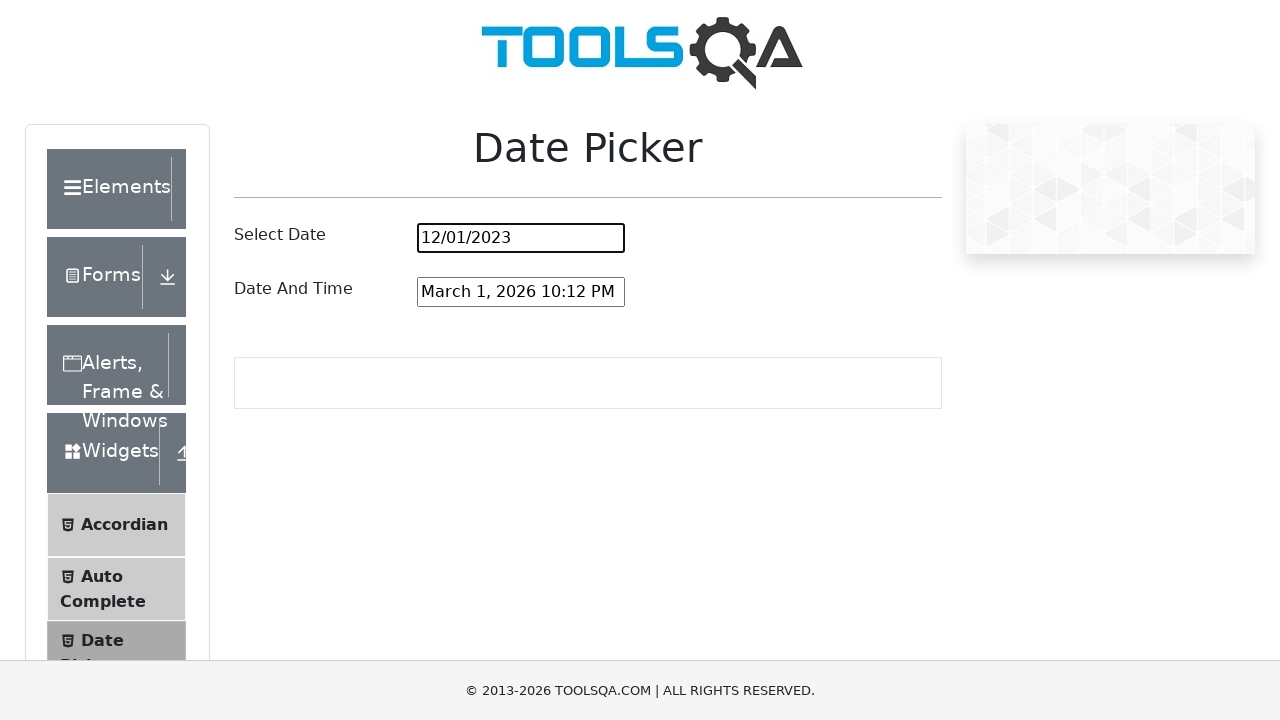

Clicked on date and time picker input field
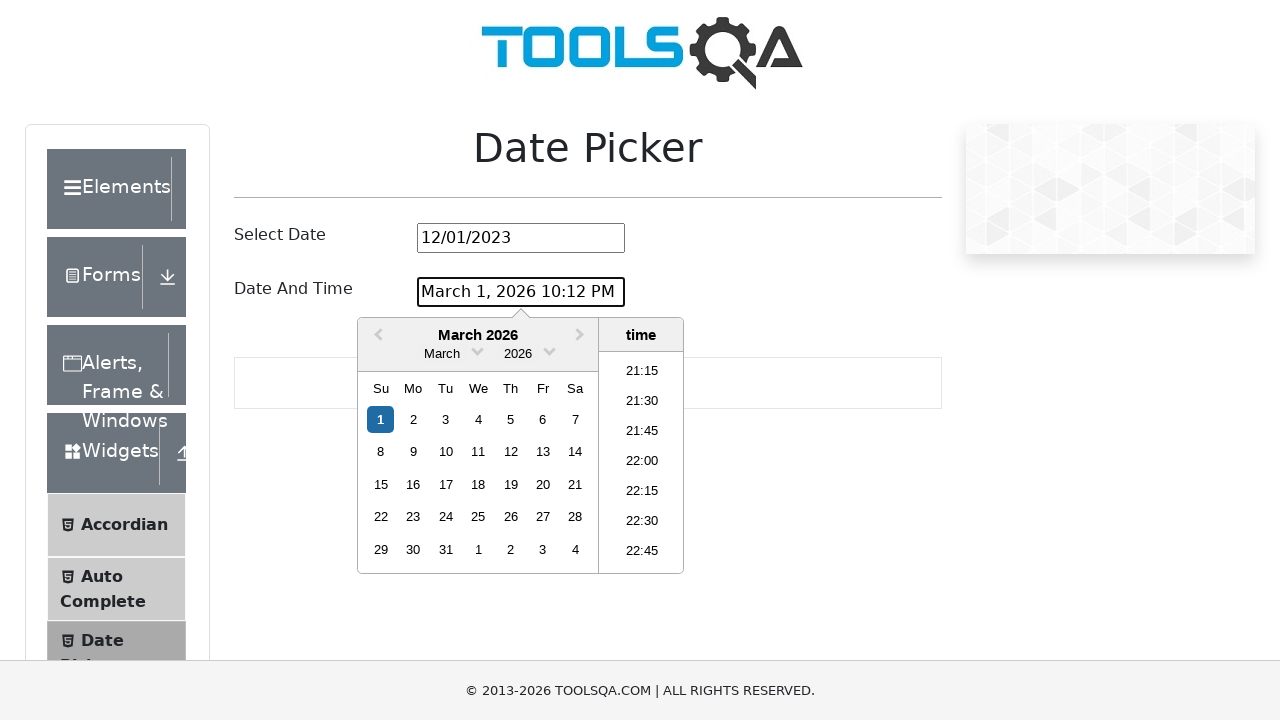

Calendar widget appeared for date and time picker
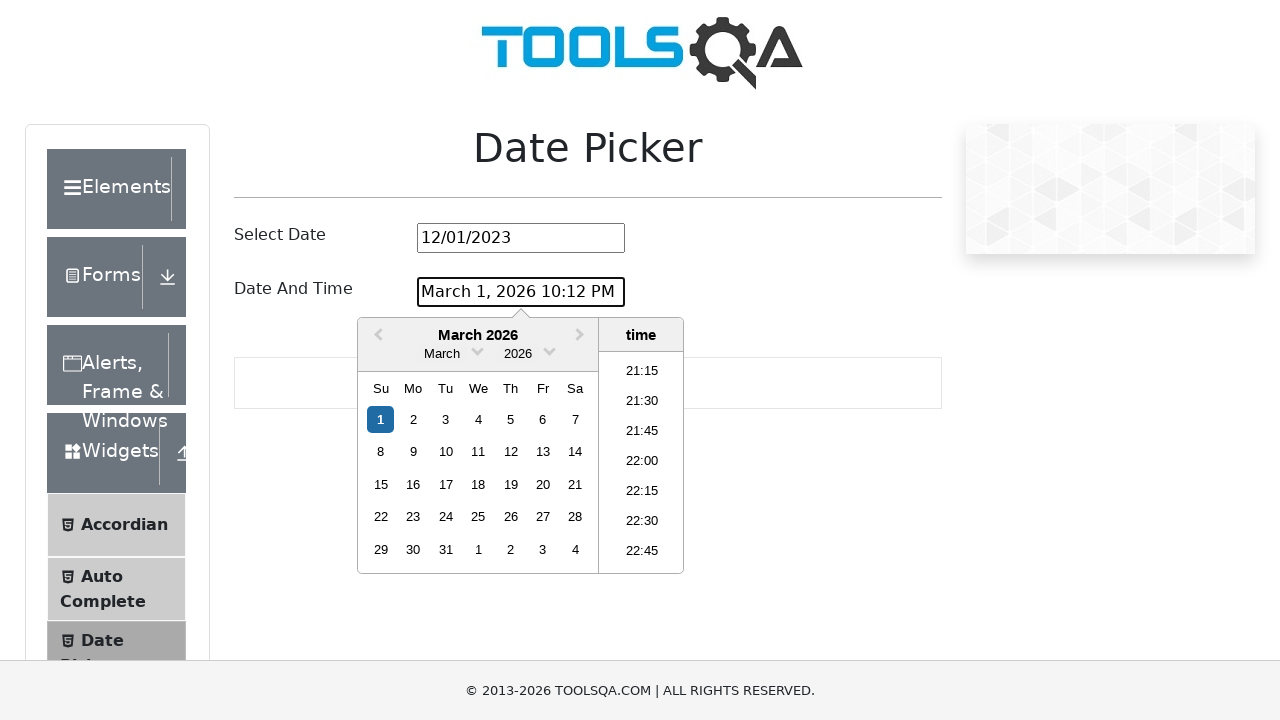

Clicked on year dropdown for date and time picker at (518, 354) on .react-datepicker__year-read-view
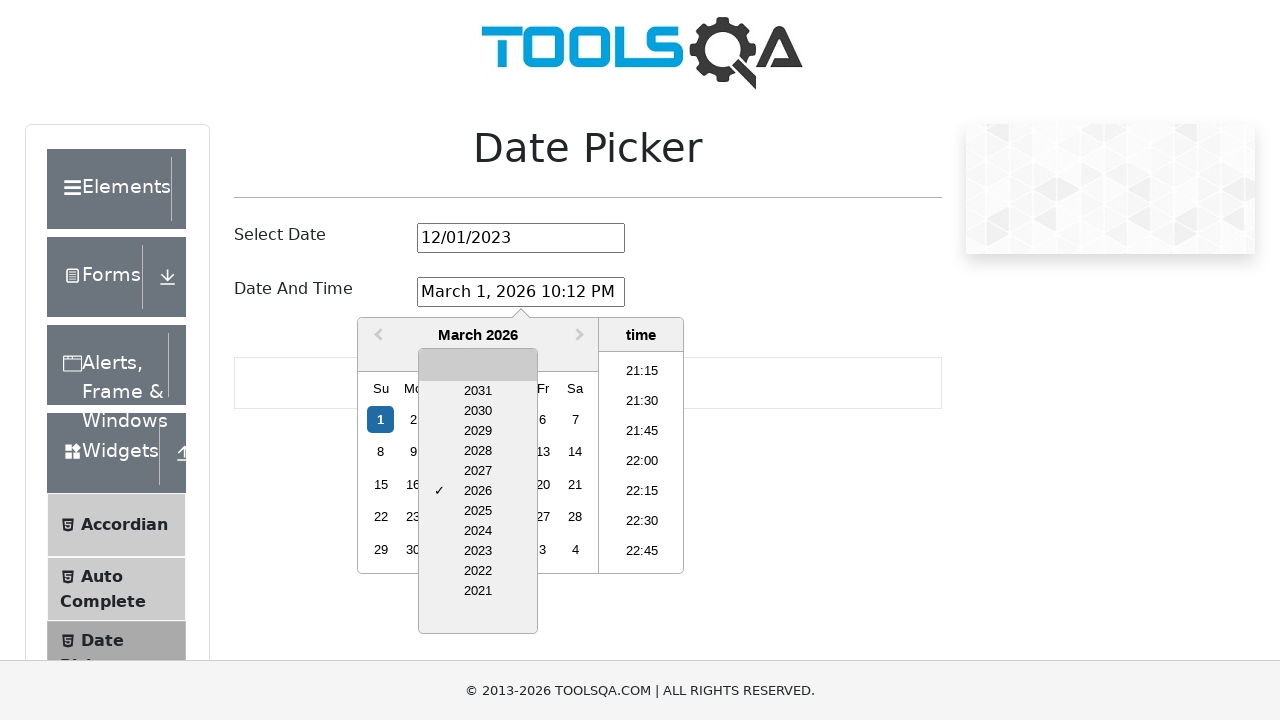

Selected year 2022 for Date And Time field at (478, 571) on xpath=//div[@class='react-datepicker__year-dropdown']//div[text()='2022']
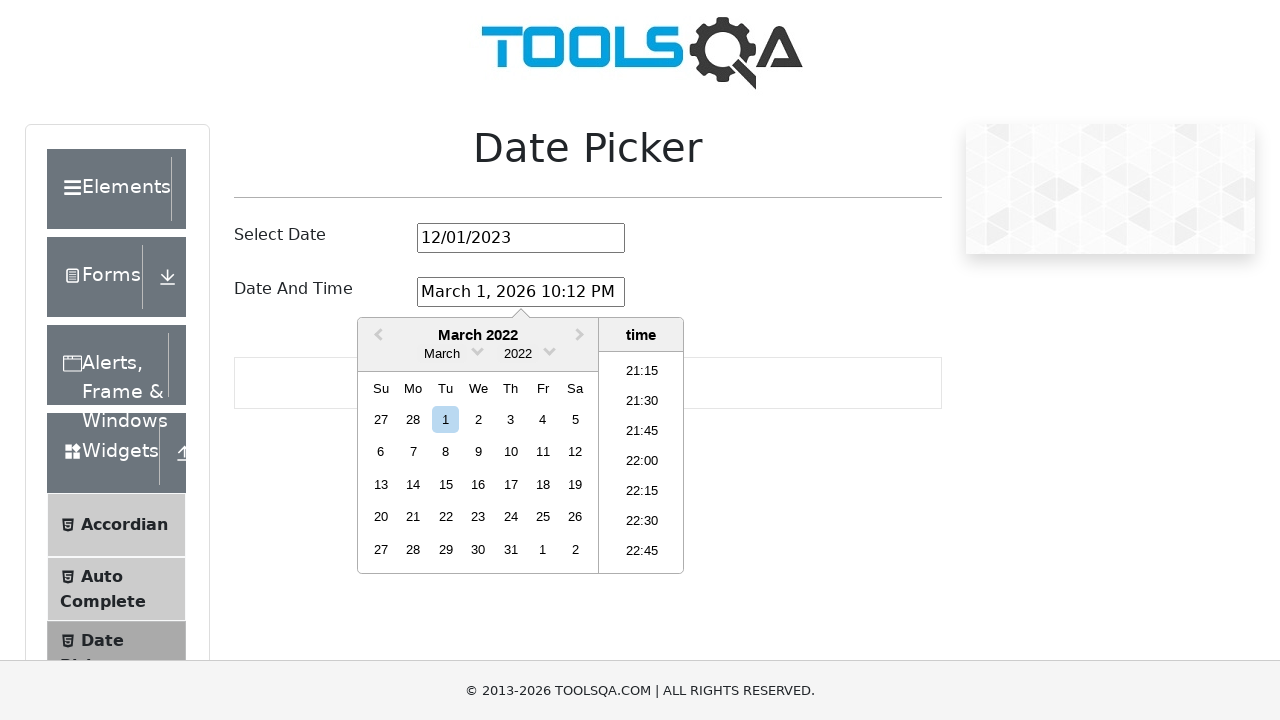

Clicked on month dropdown for date and time picker at (442, 354) on .react-datepicker__month-read-view
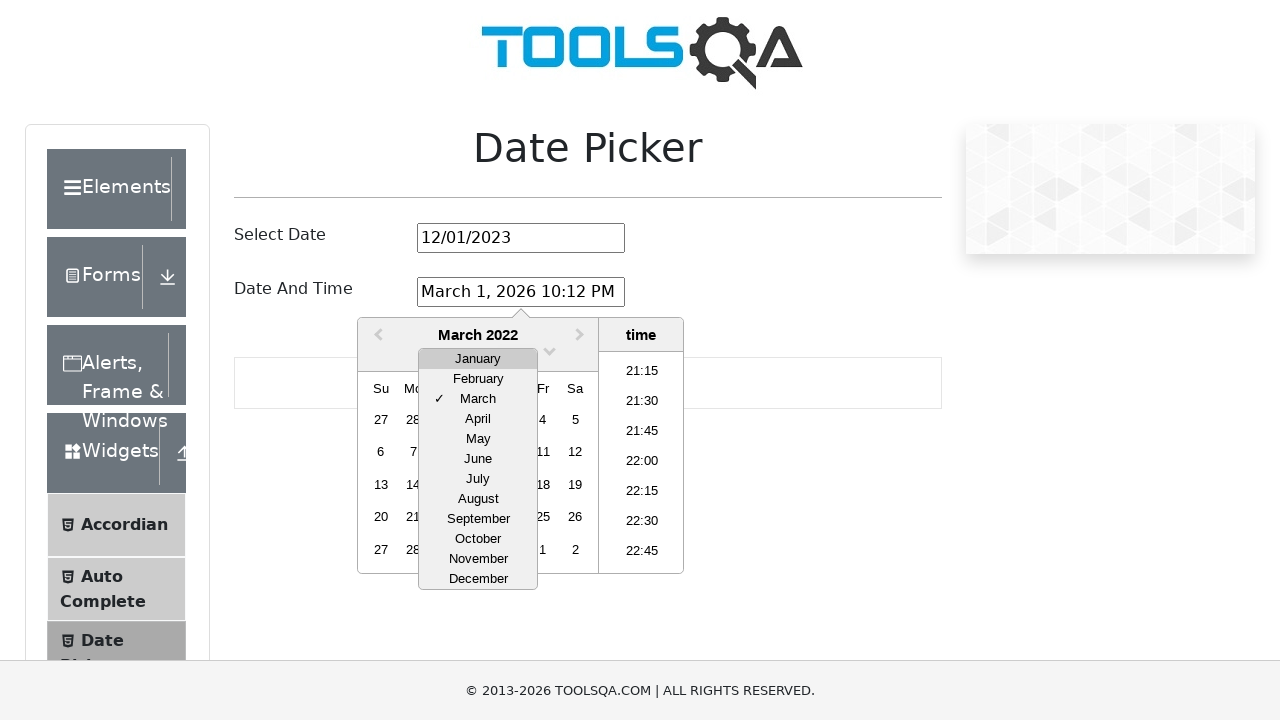

Selected month November for Date And Time field at (478, 559) on xpath=//div[@class='react-datepicker__month-dropdown']//div[text()='November']
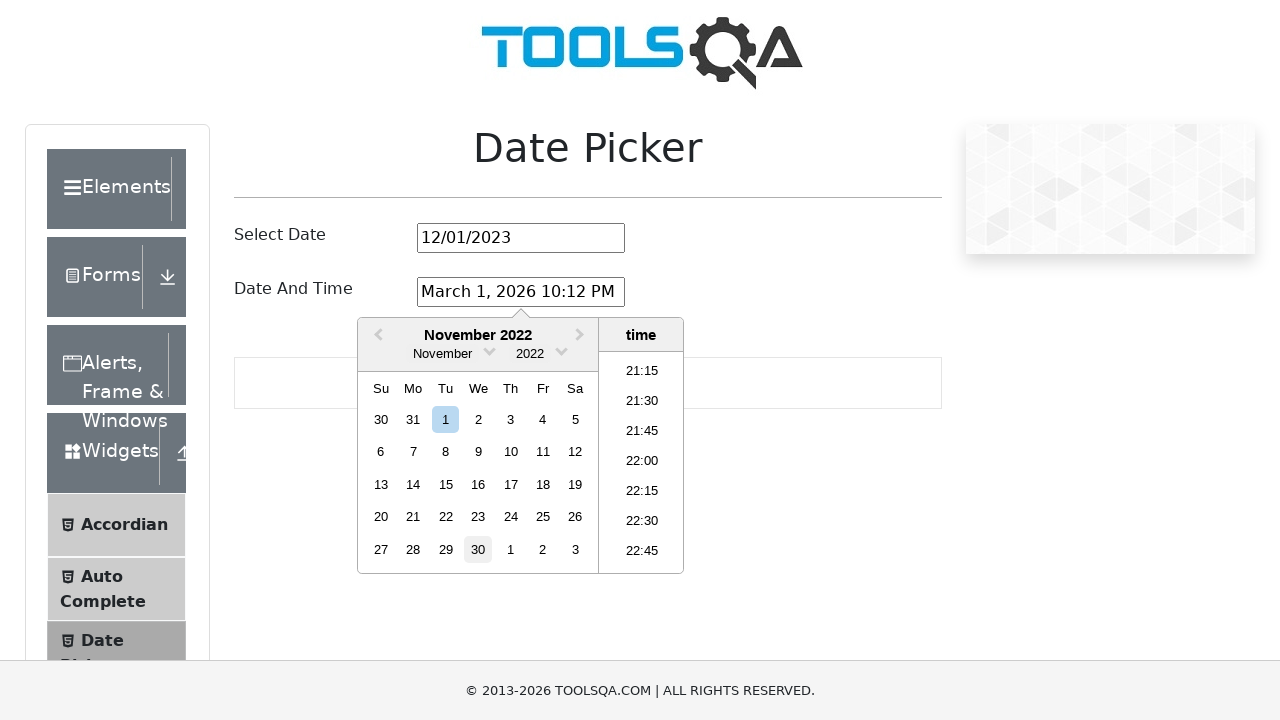

Selected day 2 for Date And Time field at (478, 419) on .react-datepicker__day--002:not(.react-datepicker__day--outside-month)
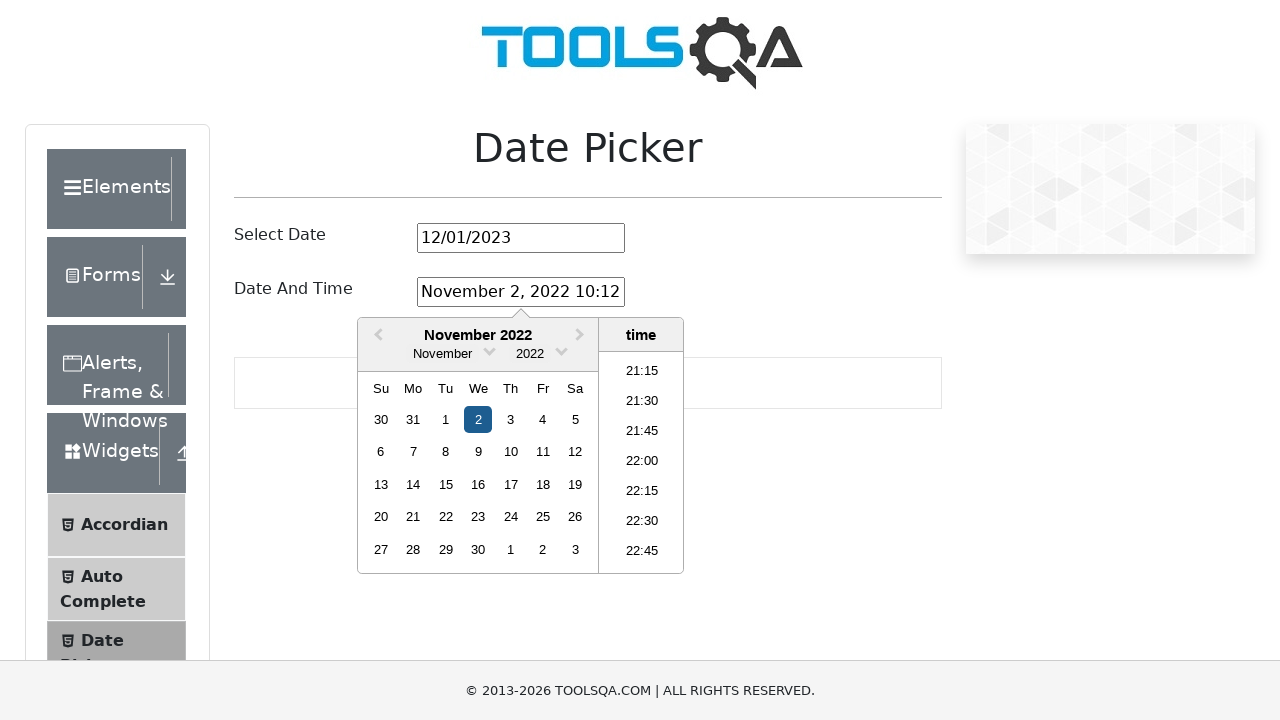

Time selector loaded
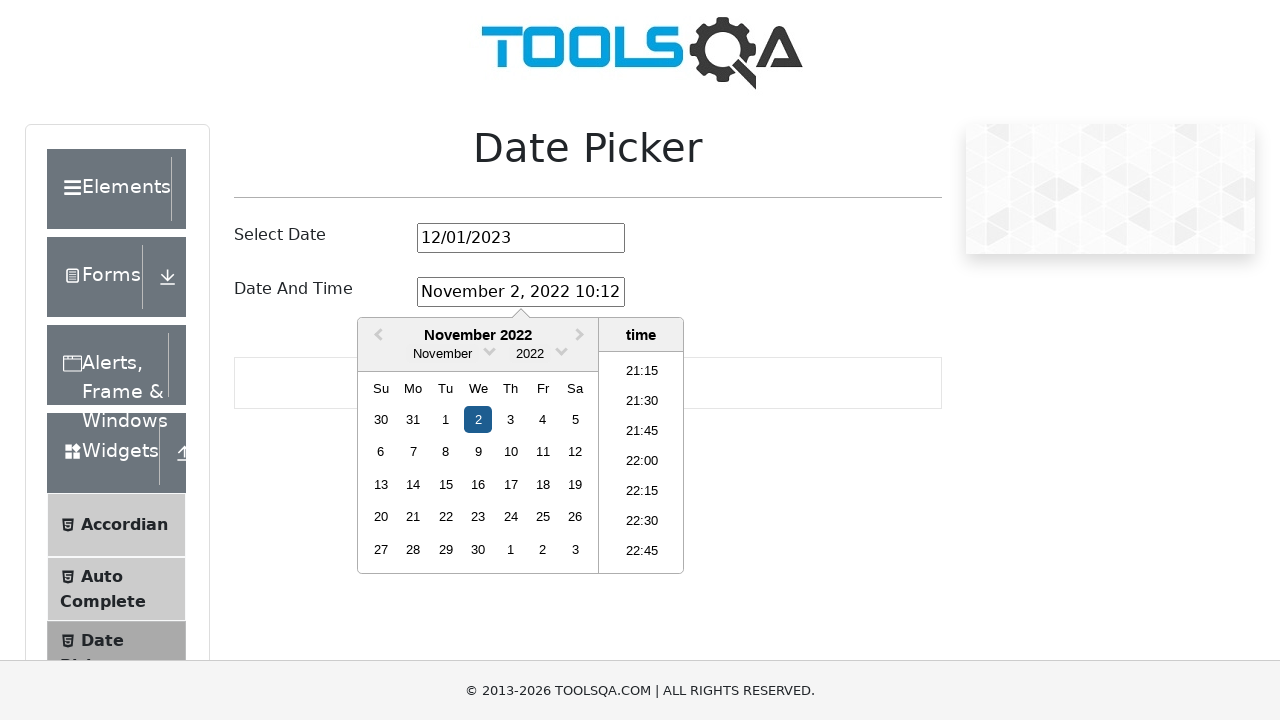

Selected time 20:00 for Date And Time field, set to November 2, 2022 at 20:00 at (642, 462) on xpath=//ul[@class='react-datepicker__time-list']//li[text()='20:00']
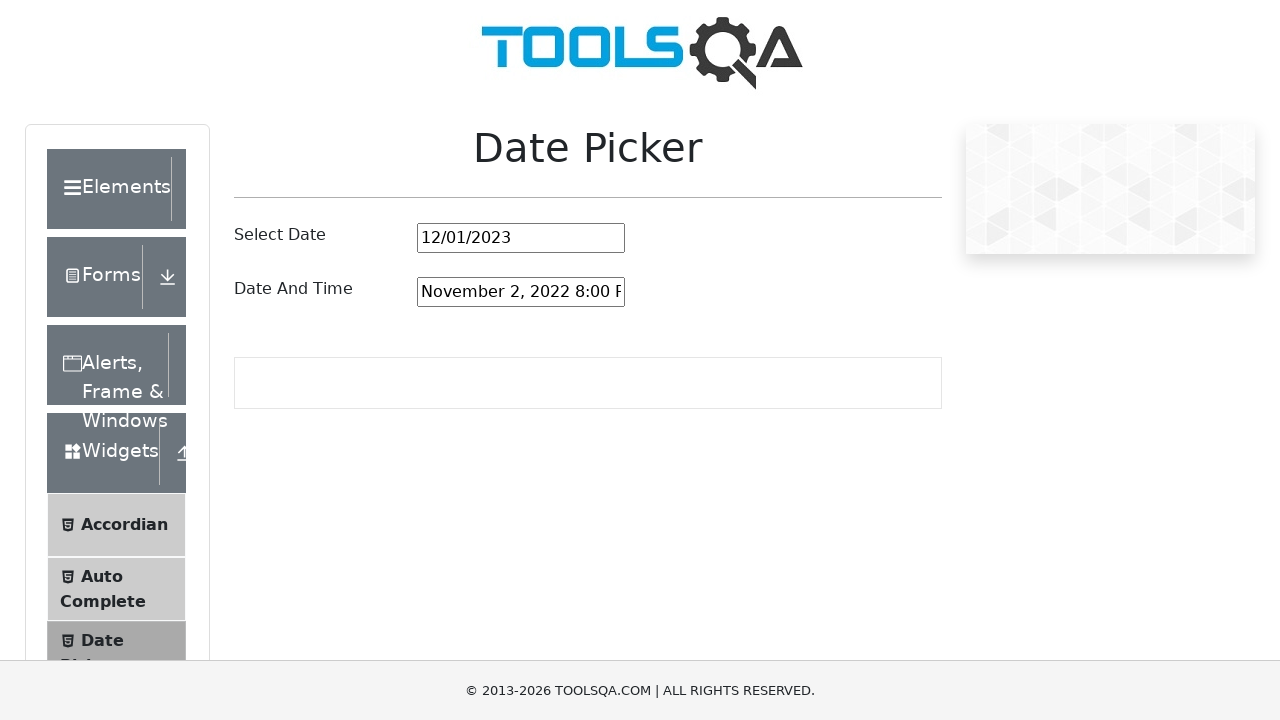

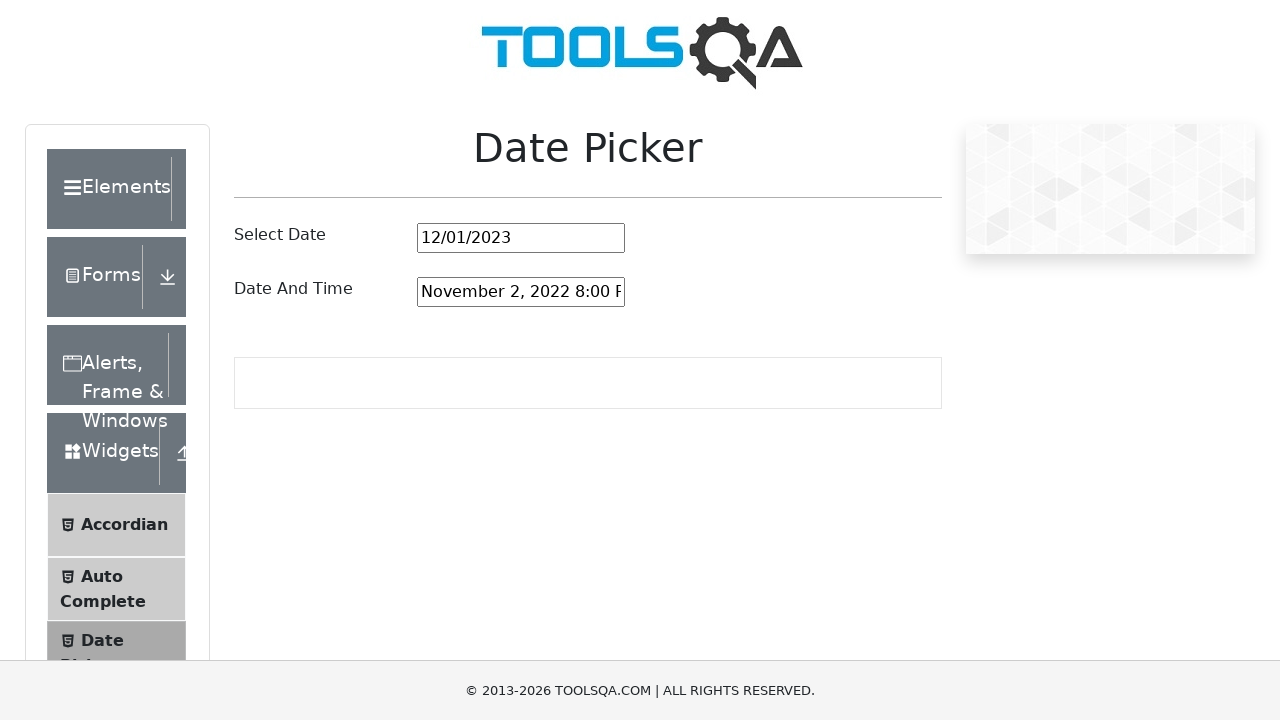